Navigates to the Kabum Brazilian e-commerce website homepage and waits for it to load

Starting URL: https://kabum.com.br/

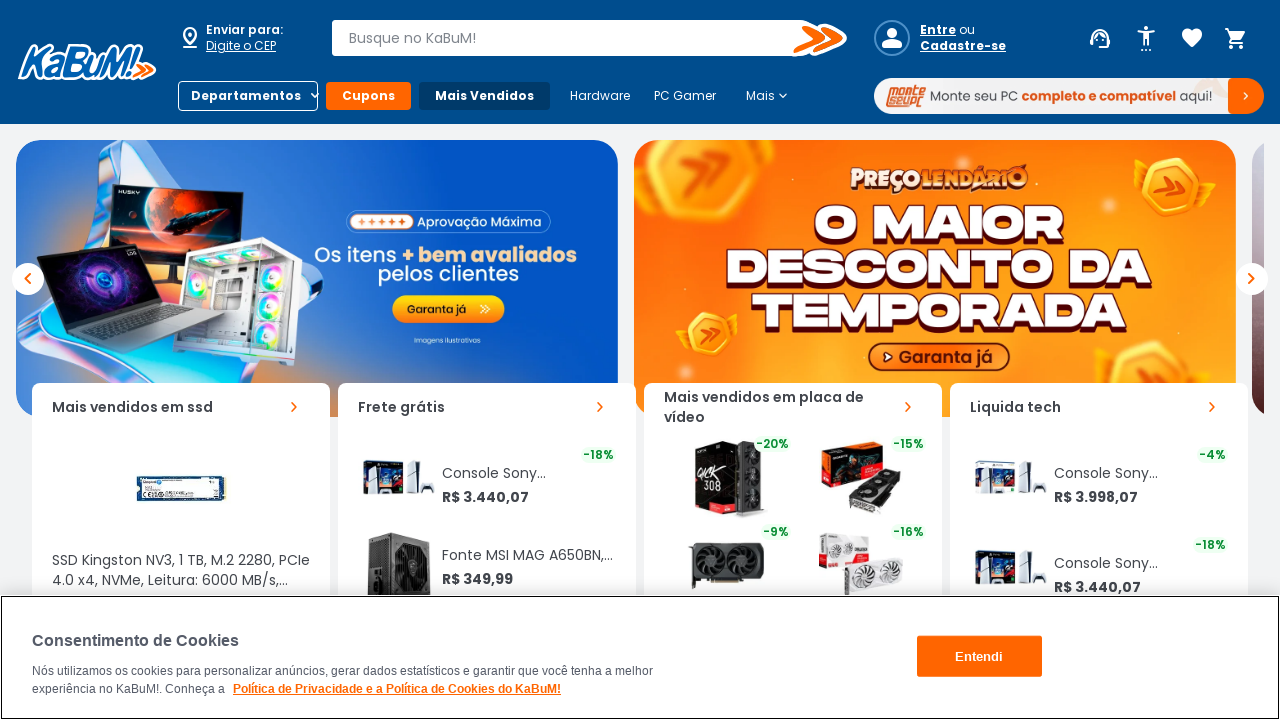

Waited for page DOM content to load
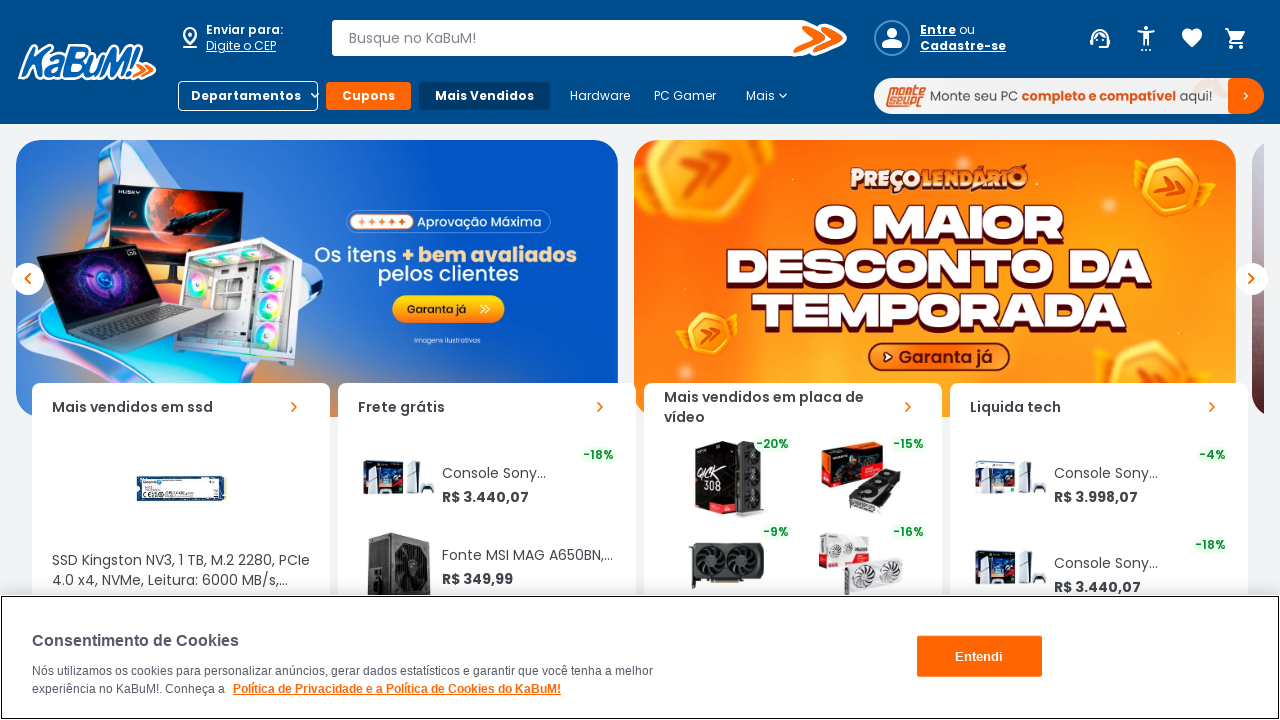

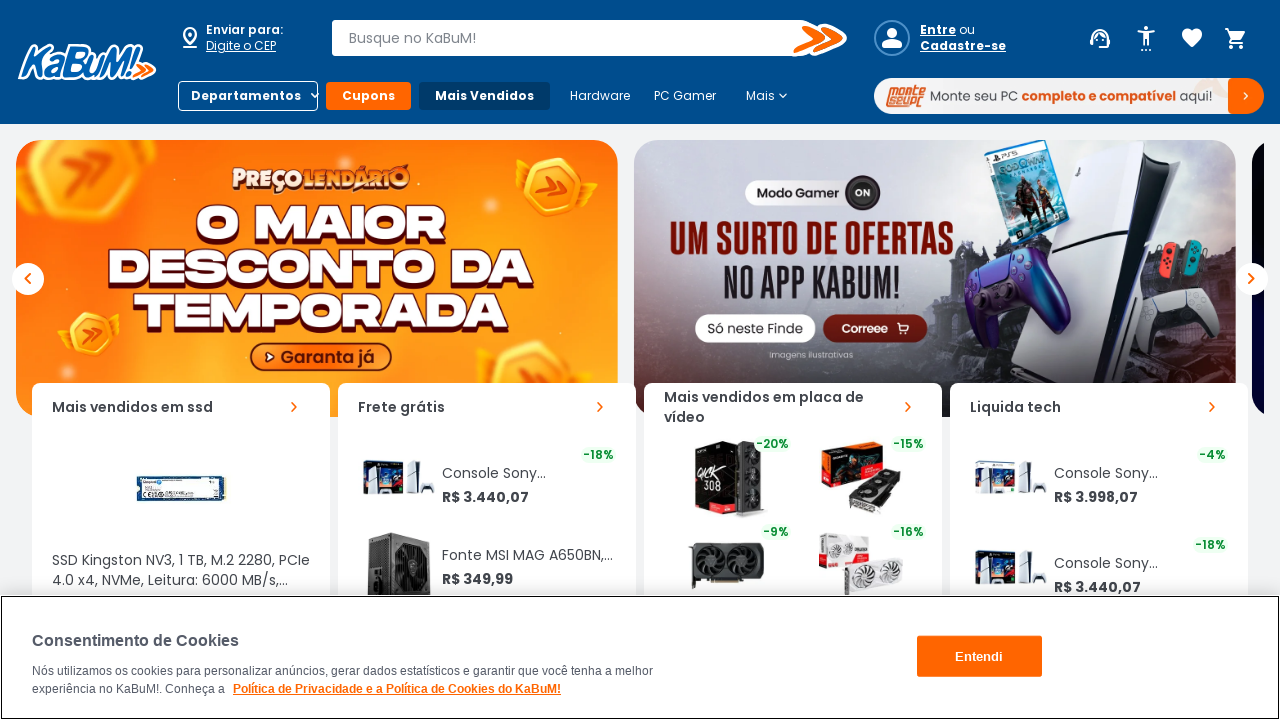